Tests double-click functionality on W3Schools demo page by entering text in a field and double-clicking a button to copy it to another field

Starting URL: https://www.w3schools.com/tags/tryit.asp?filename=tryhtml5_ev_ondblclick3

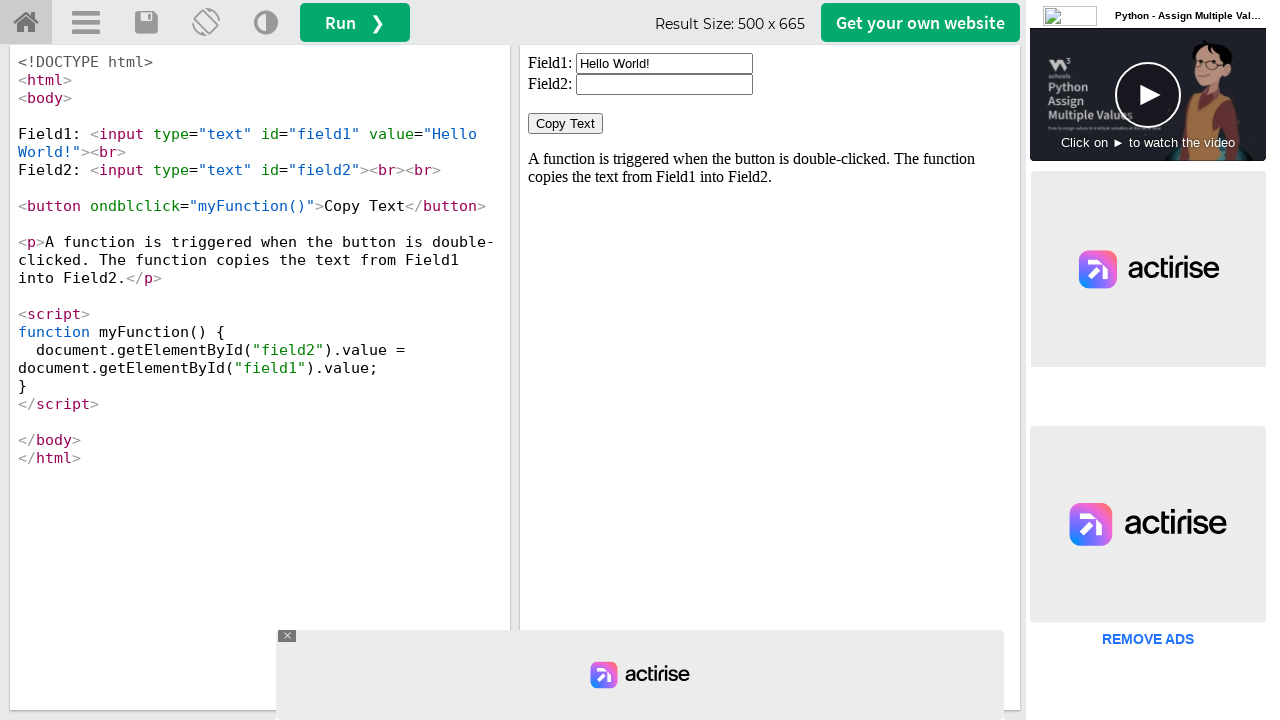

Located iframe with name 'iframeResult'
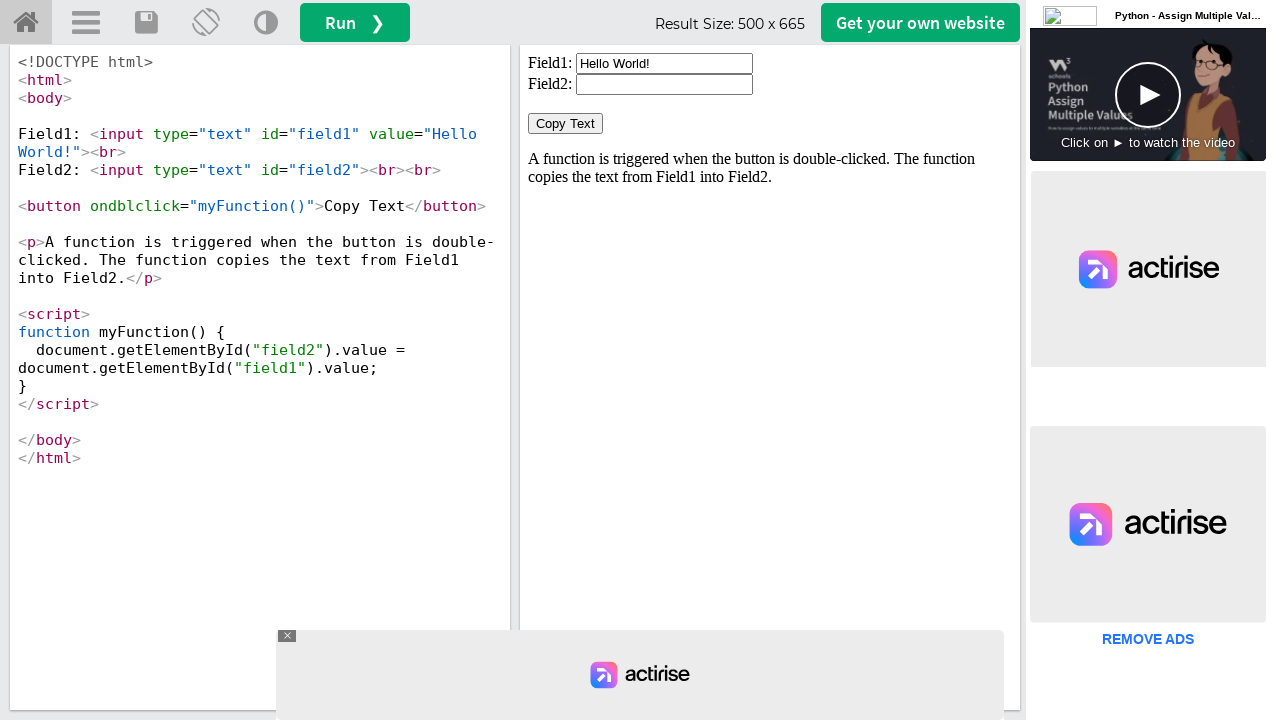

Cleared the first input field on iframe[name='iframeResult'] >> internal:control=enter-frame >> #field1
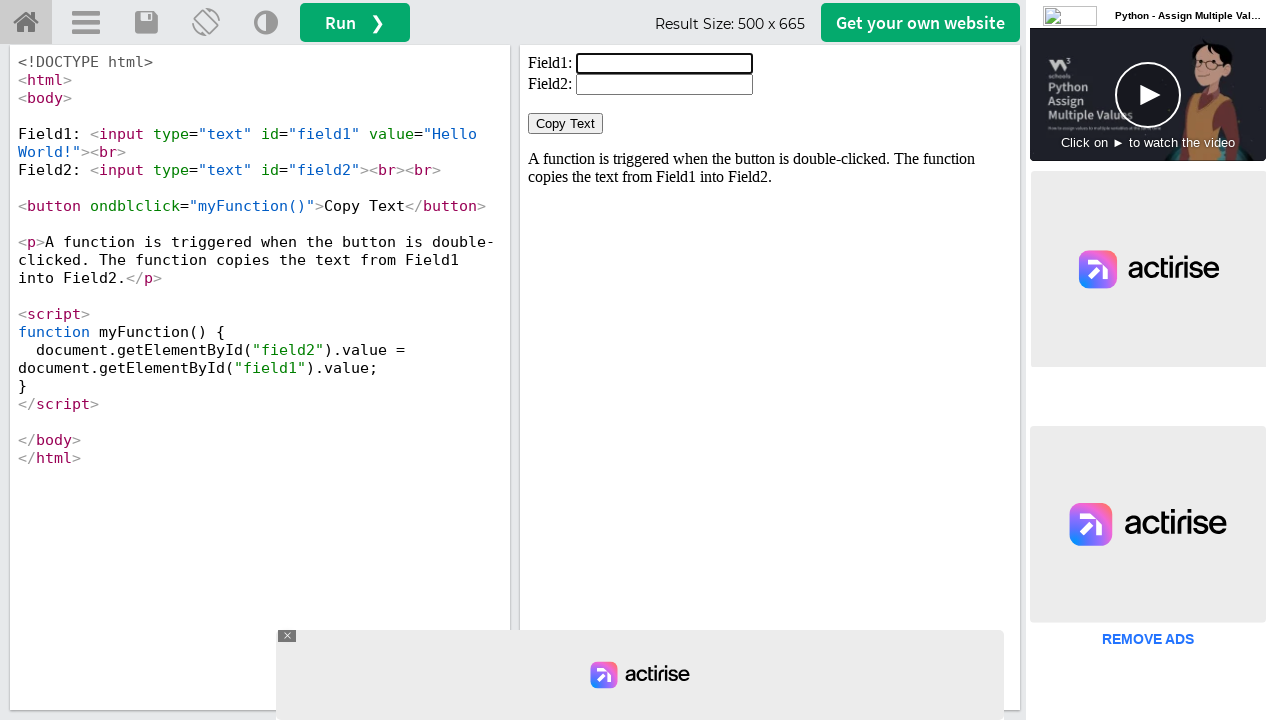

Filled first field with 'Welcome' on iframe[name='iframeResult'] >> internal:control=enter-frame >> #field1
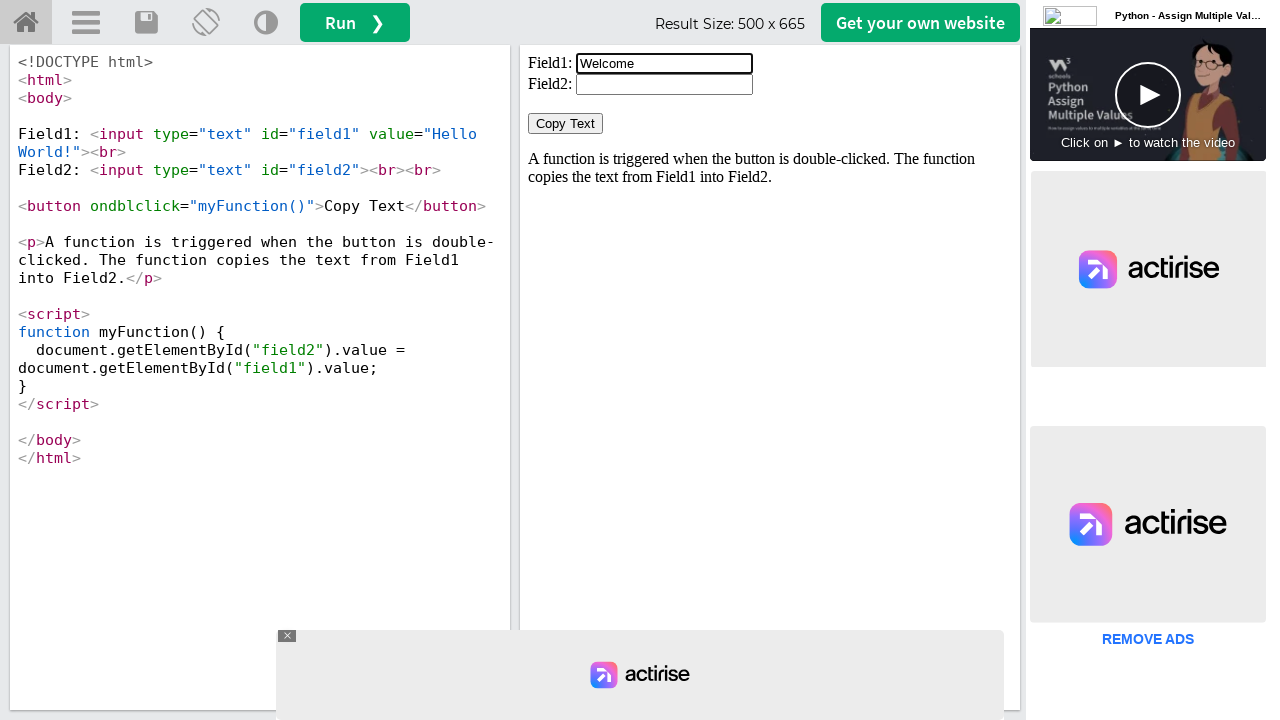

Double-clicked the 'Copy Text' button at (566, 124) on iframe[name='iframeResult'] >> internal:control=enter-frame >> button:has-text('
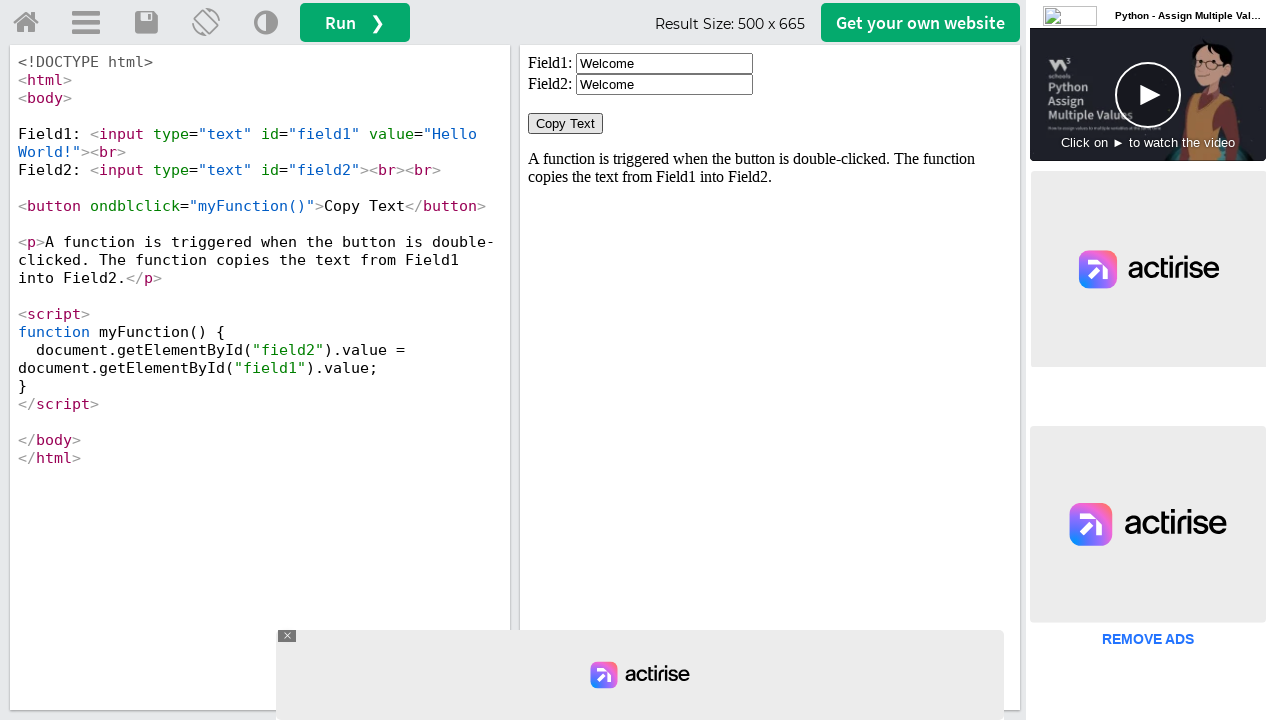

Retrieved value from second field to verify copy operation
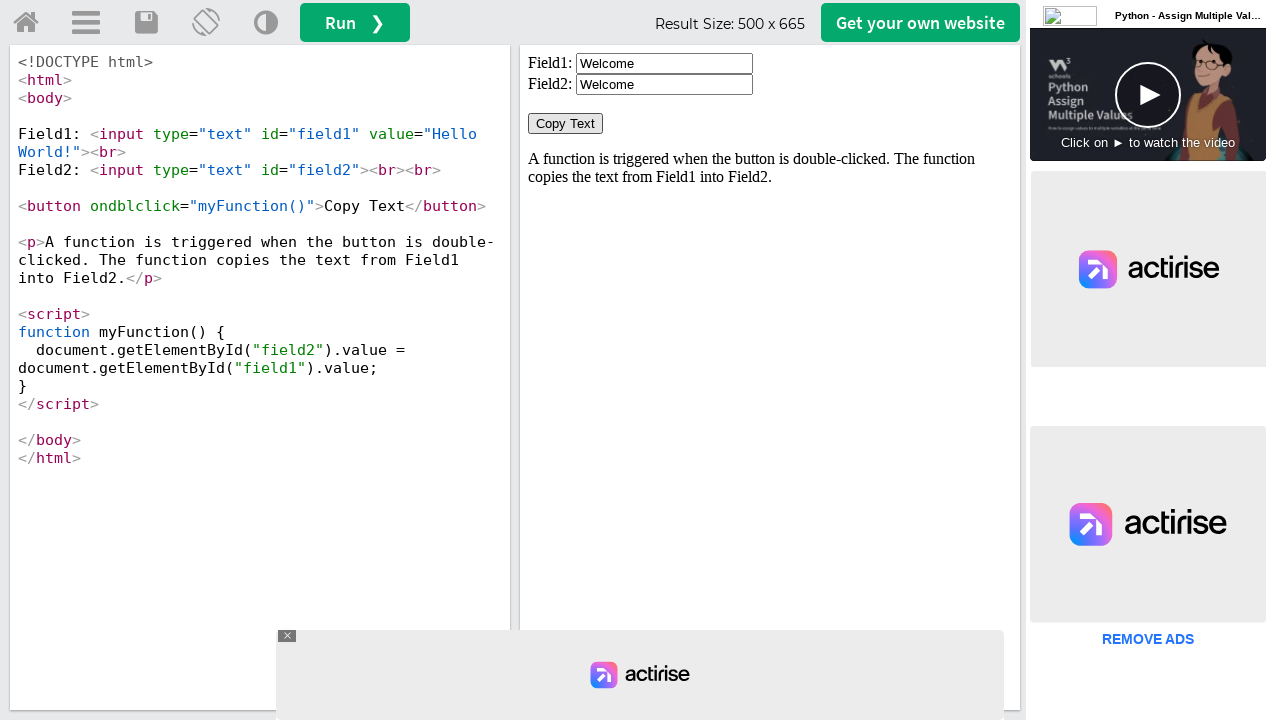

Assertion passed: text 'Welcome' was successfully copied to second field
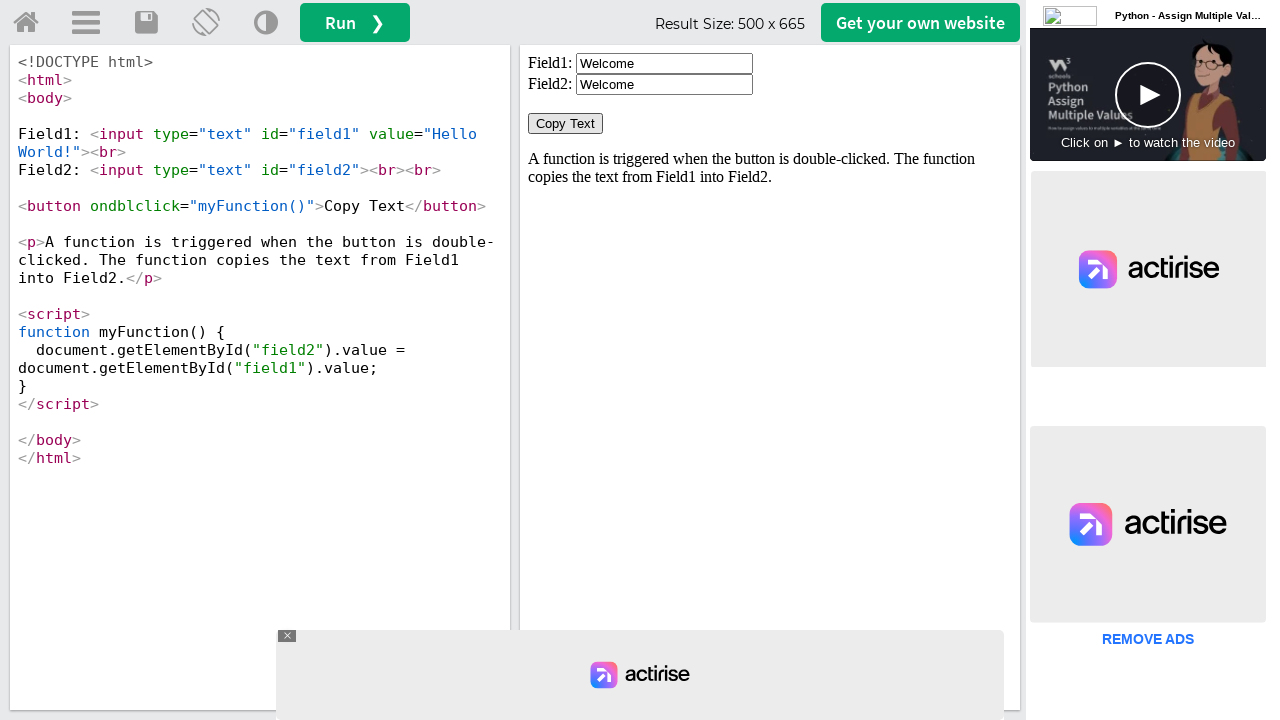

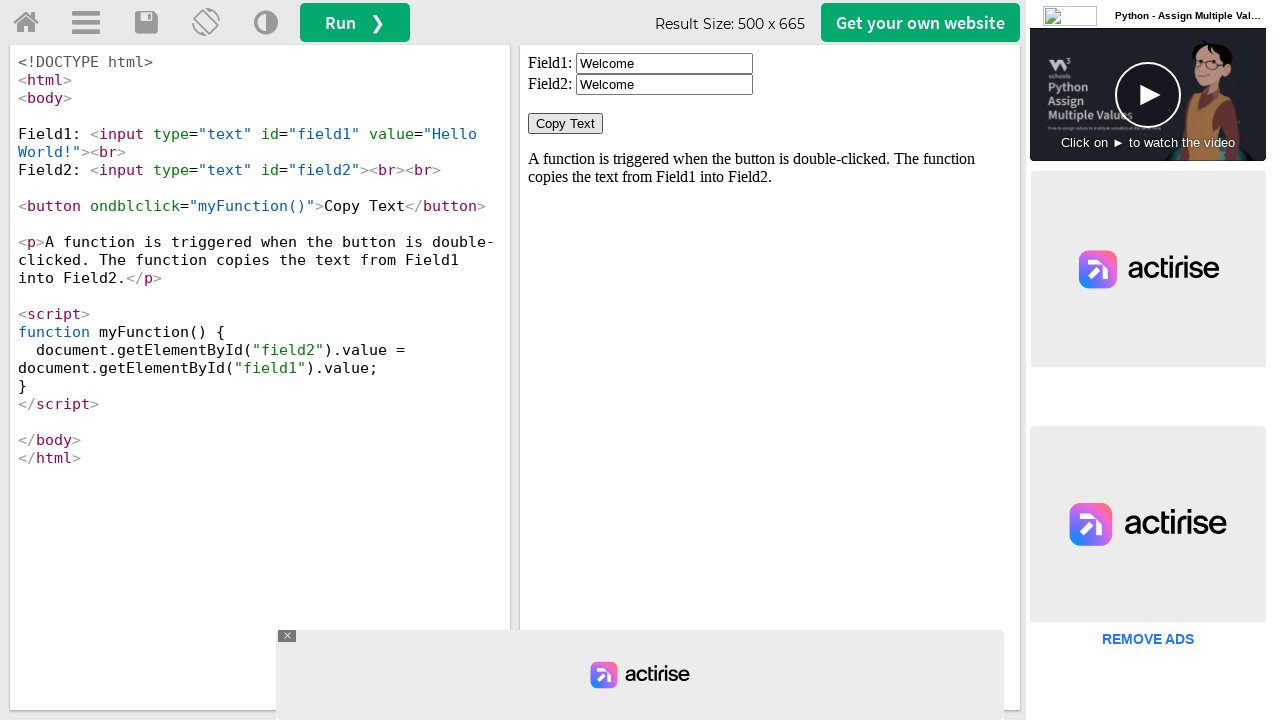